Tests the sorting functionality of a web table by clicking on the column header and verifying that the items are sorted alphabetically

Starting URL: https://rahulshettyacademy.com/seleniumPractise/#/offers

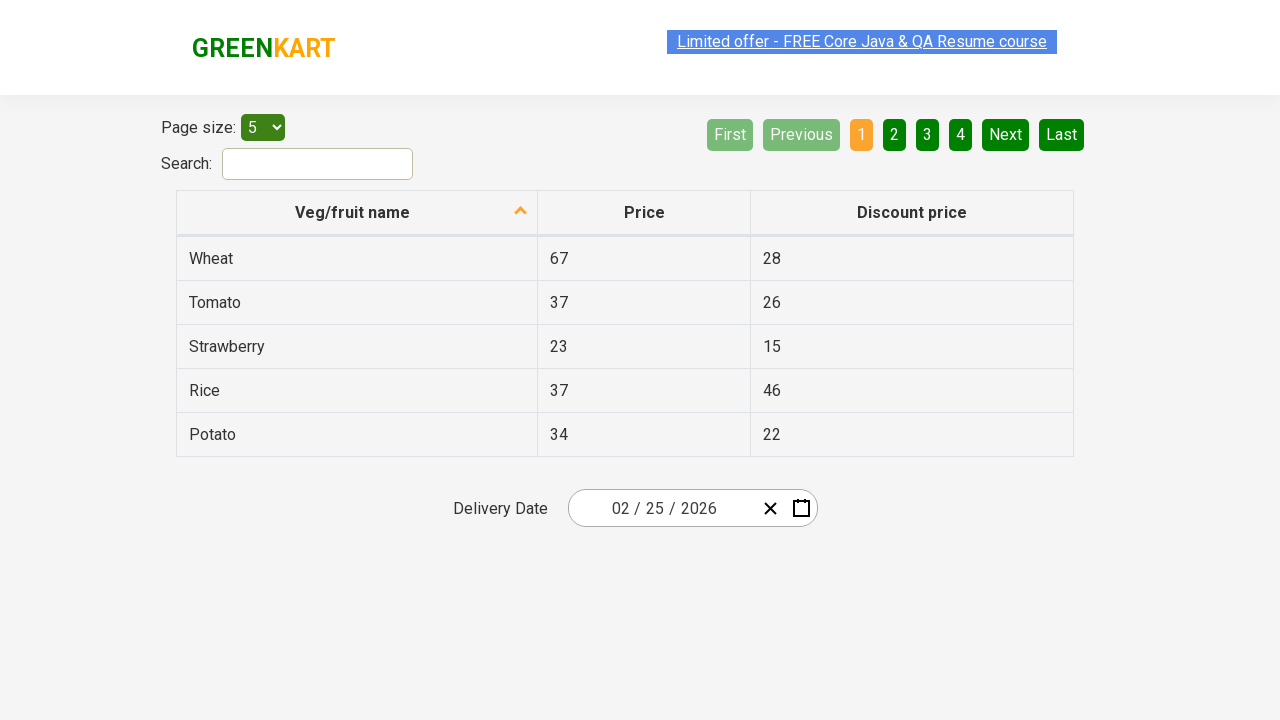

Clicked on column header to sort by Veg/fruit name in ascending order at (357, 213) on xpath=//th[@aria-label='Veg/fruit name: activate to sort column ascending']
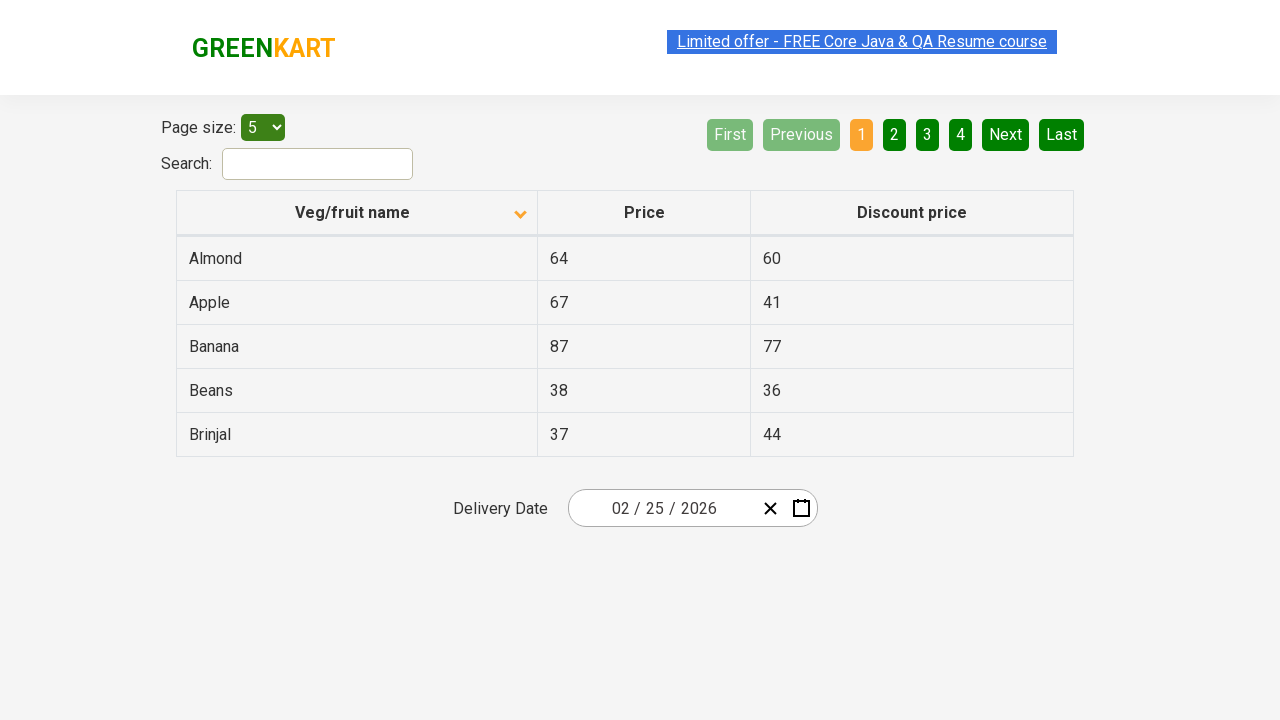

Waited 1 second for table sorting to complete
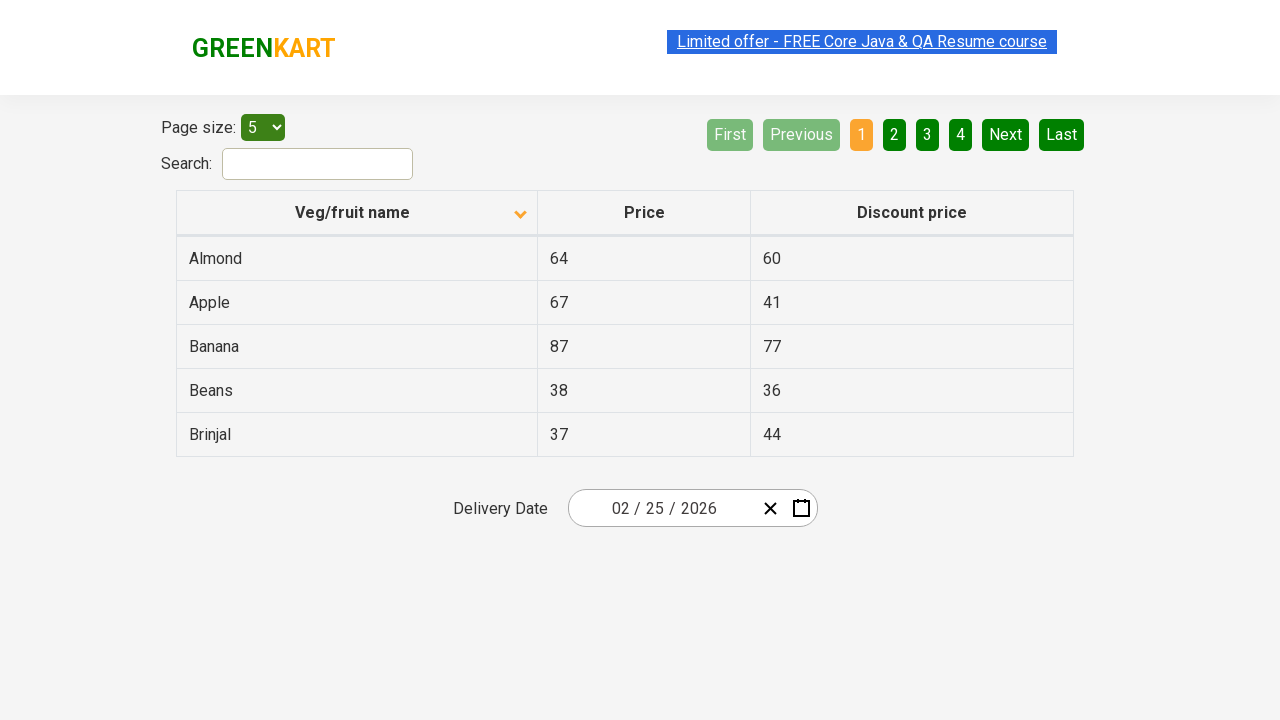

Retrieved all items from the first column of the sorted table
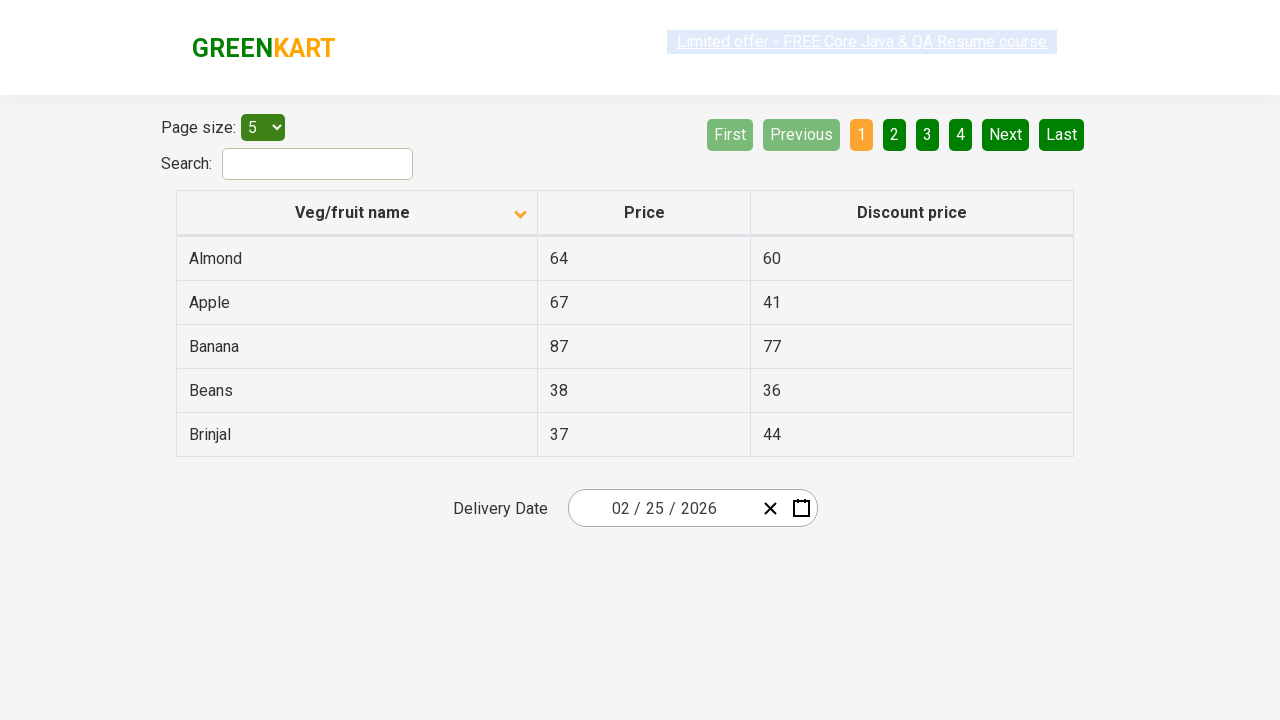

Extracted text content from 1 table items
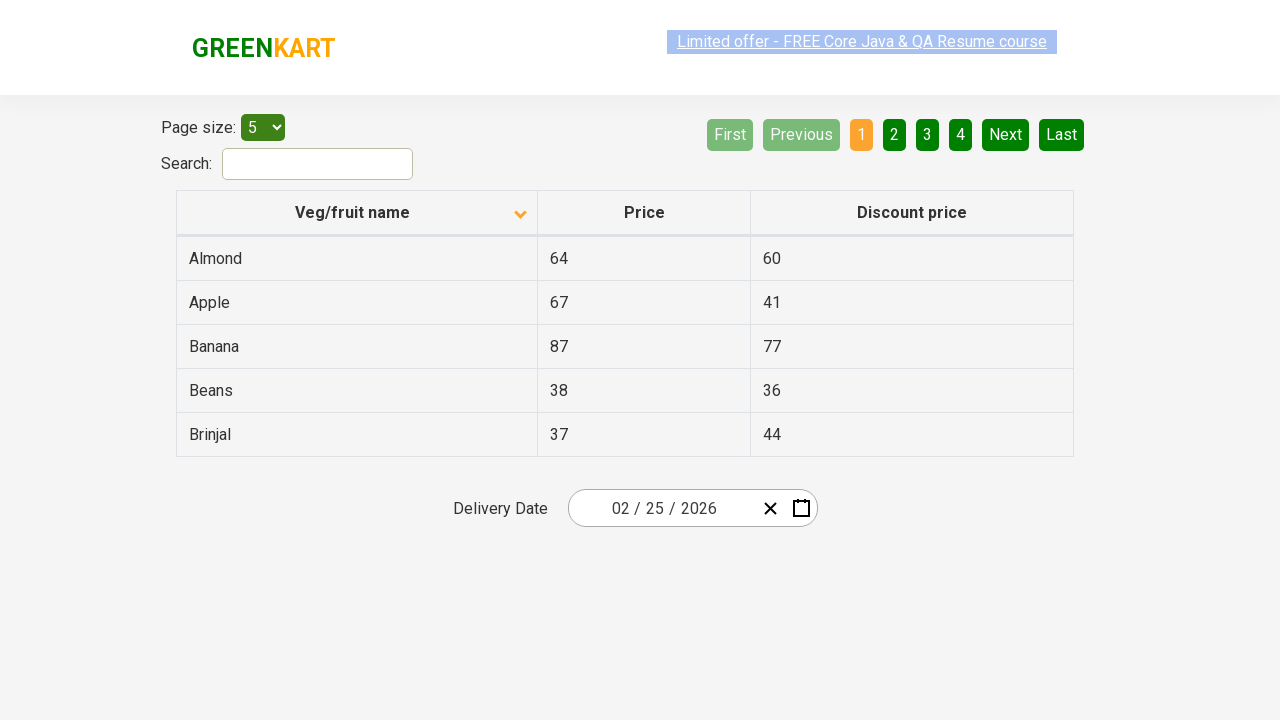

Generated expected alphabetically sorted list for comparison
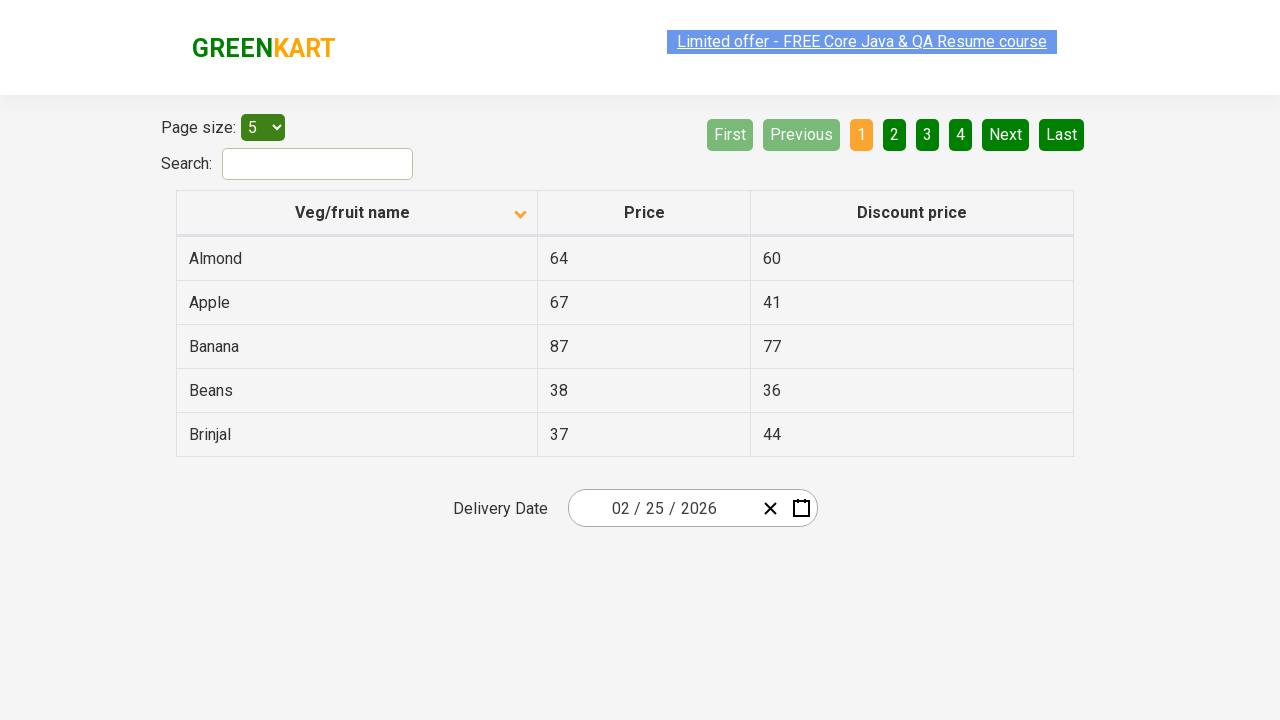

Verified that table items are sorted alphabetically in ascending order
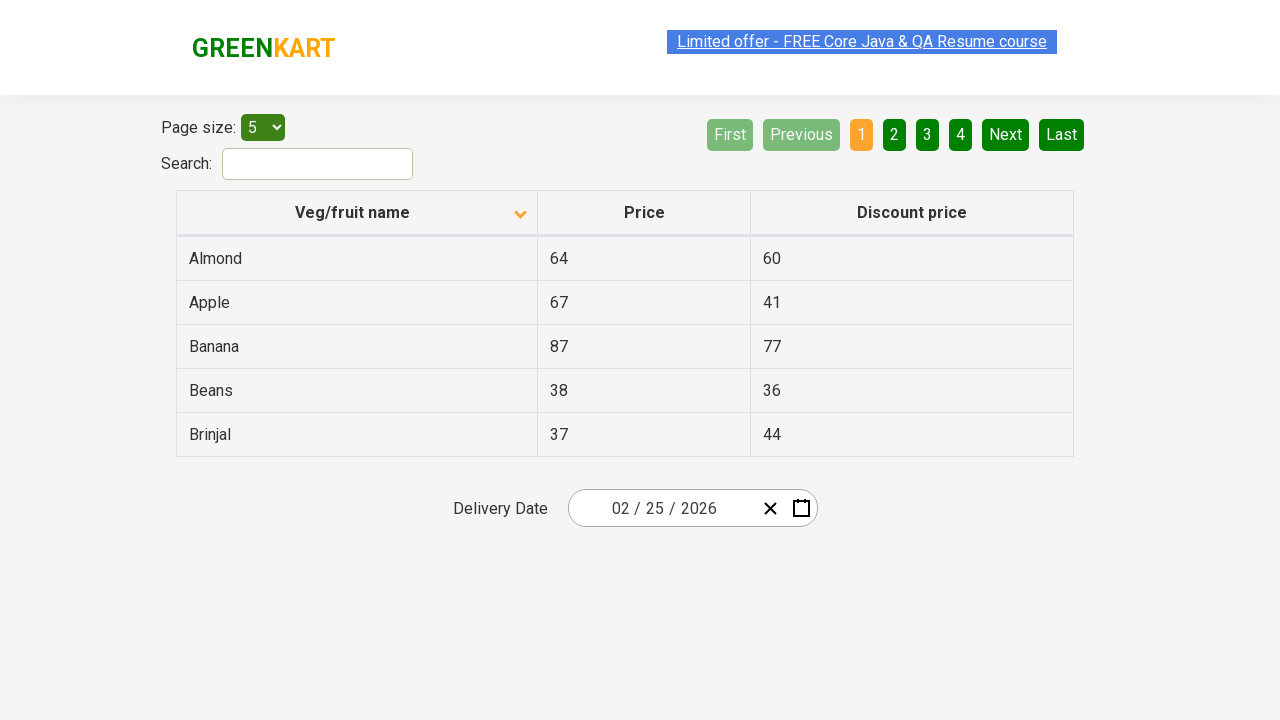

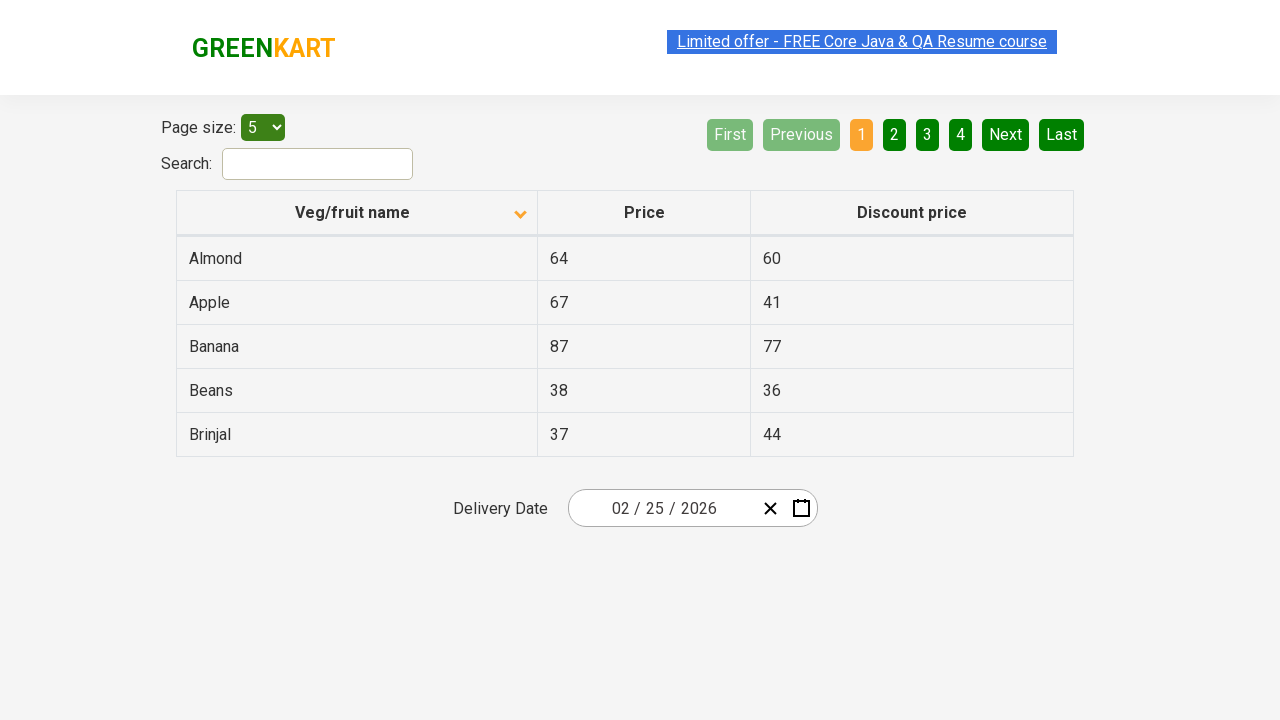